Tests Allure Reporter by clicking on alert button

Starting URL: http://omayo.blogspot.com

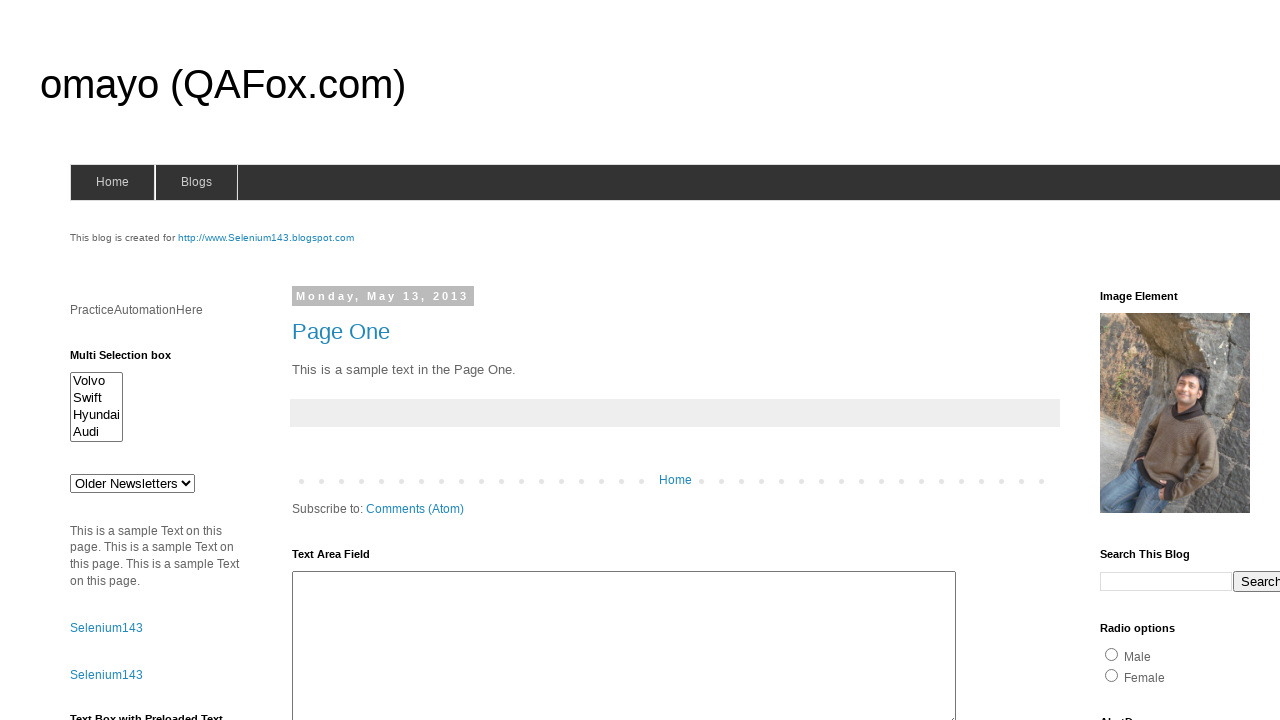

Set up dialog handler to accept alerts
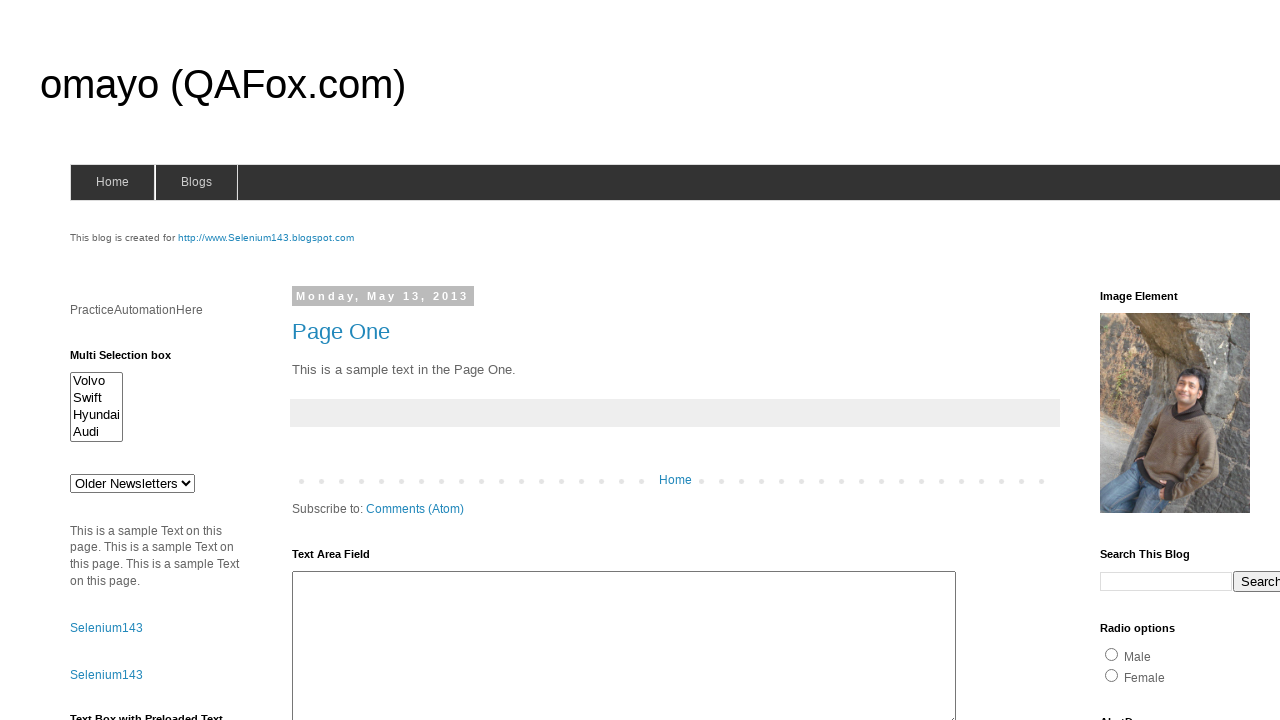

Clicked alert button at (1154, 361) on xpath=//*[@id='alert1']
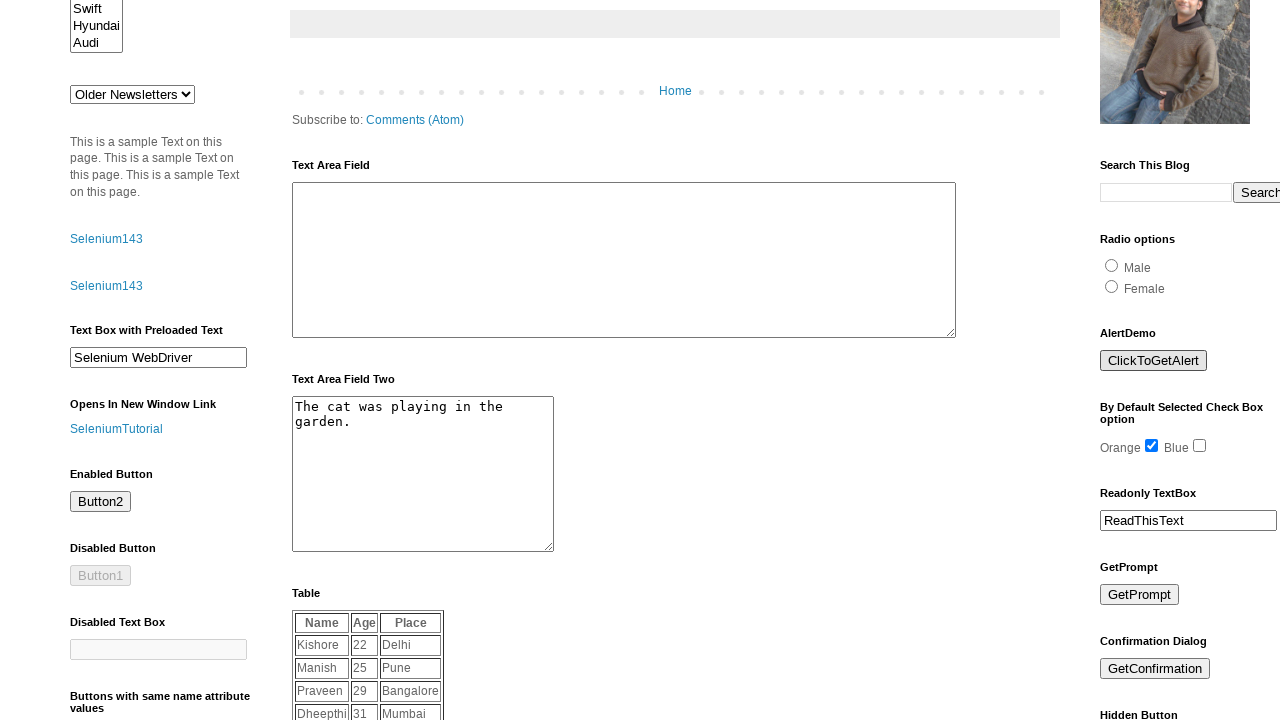

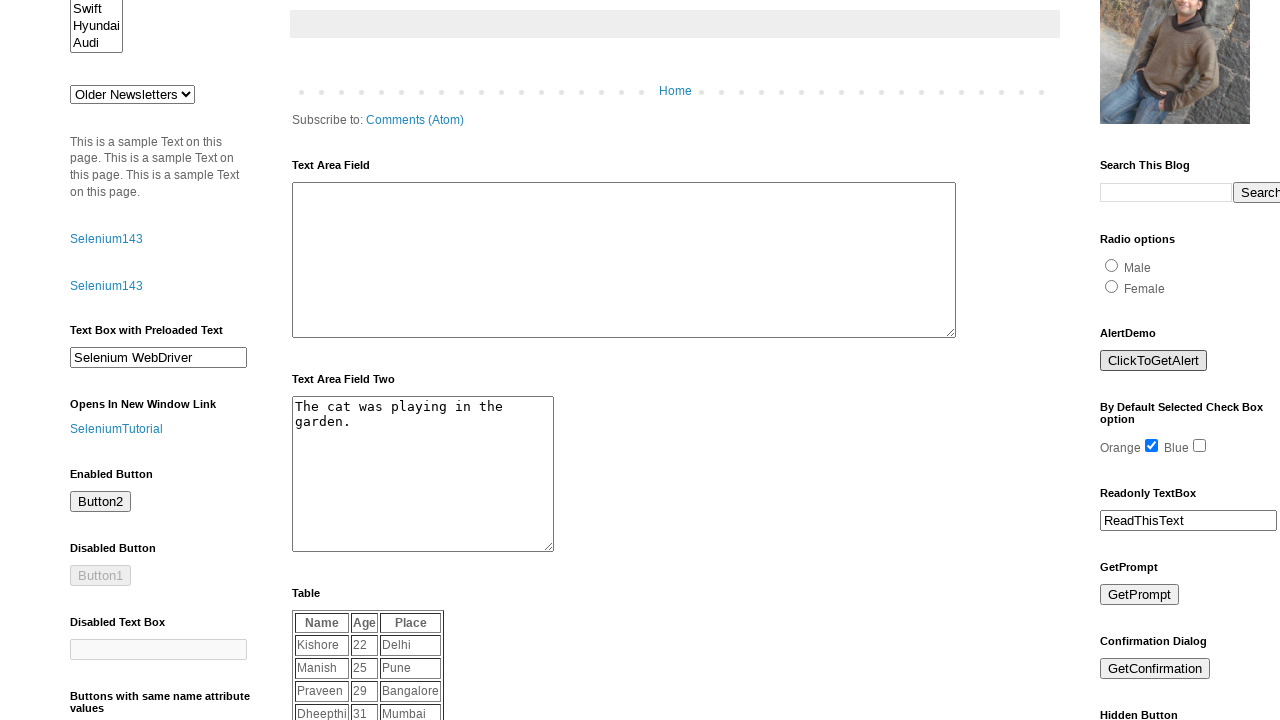